Tests CNPJ generator by clicking the generate button and verifying the generated CNPJ has the correct masked format (XX.XXX.XXX/XXXX-XX)

Starting URL: https://www.4devs.com.br/gerador_de_cnpj

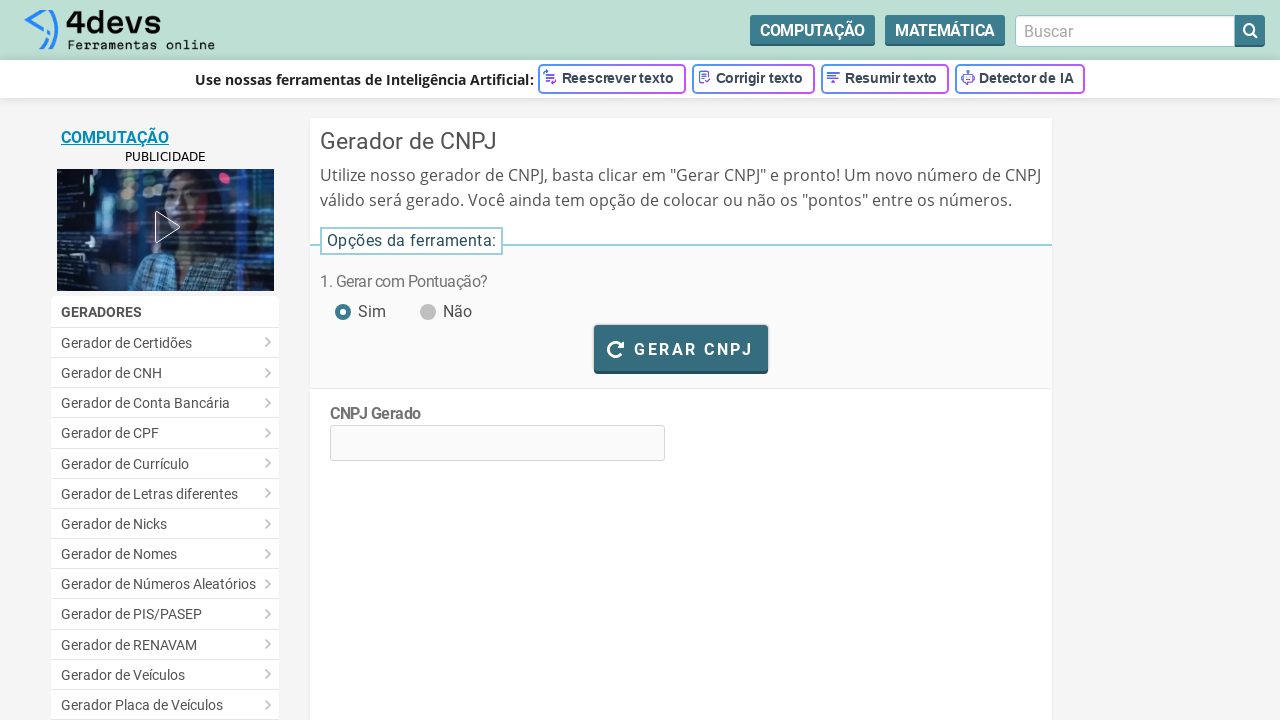

Navigated to CNPJ generator page
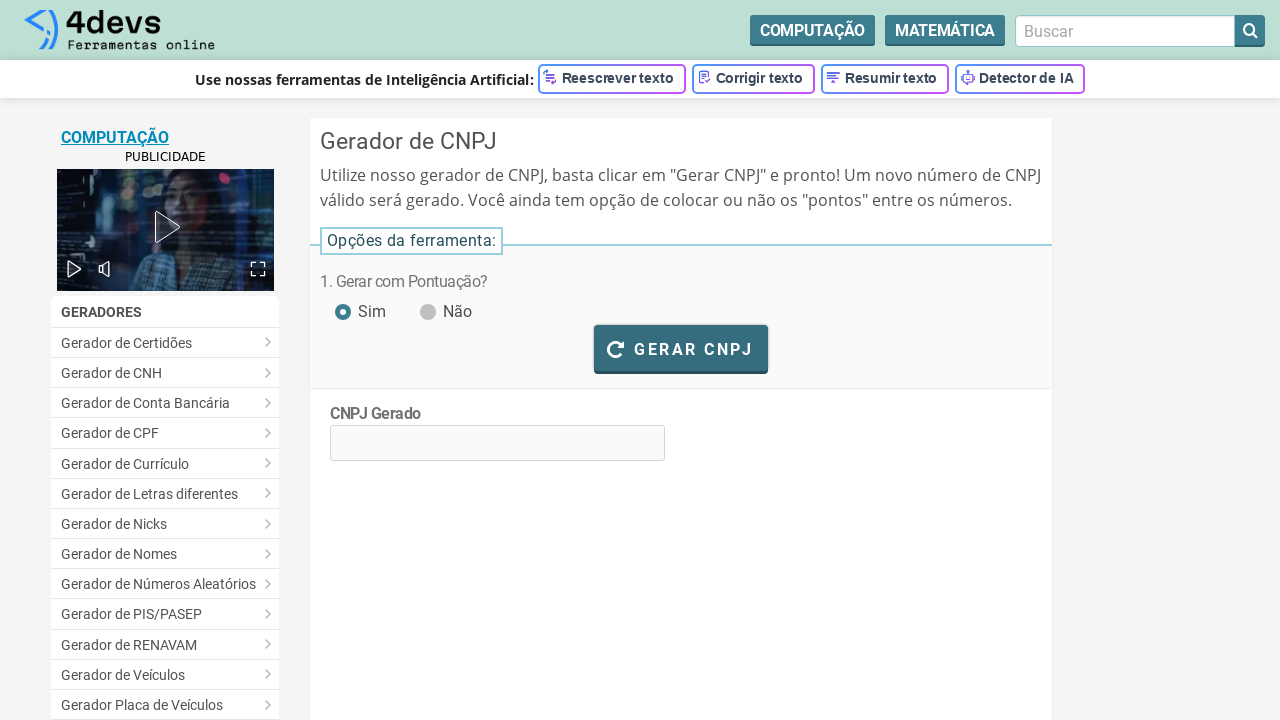

Clicked the generate CNPJ button at (681, 348) on #bt_gerar_cnpj
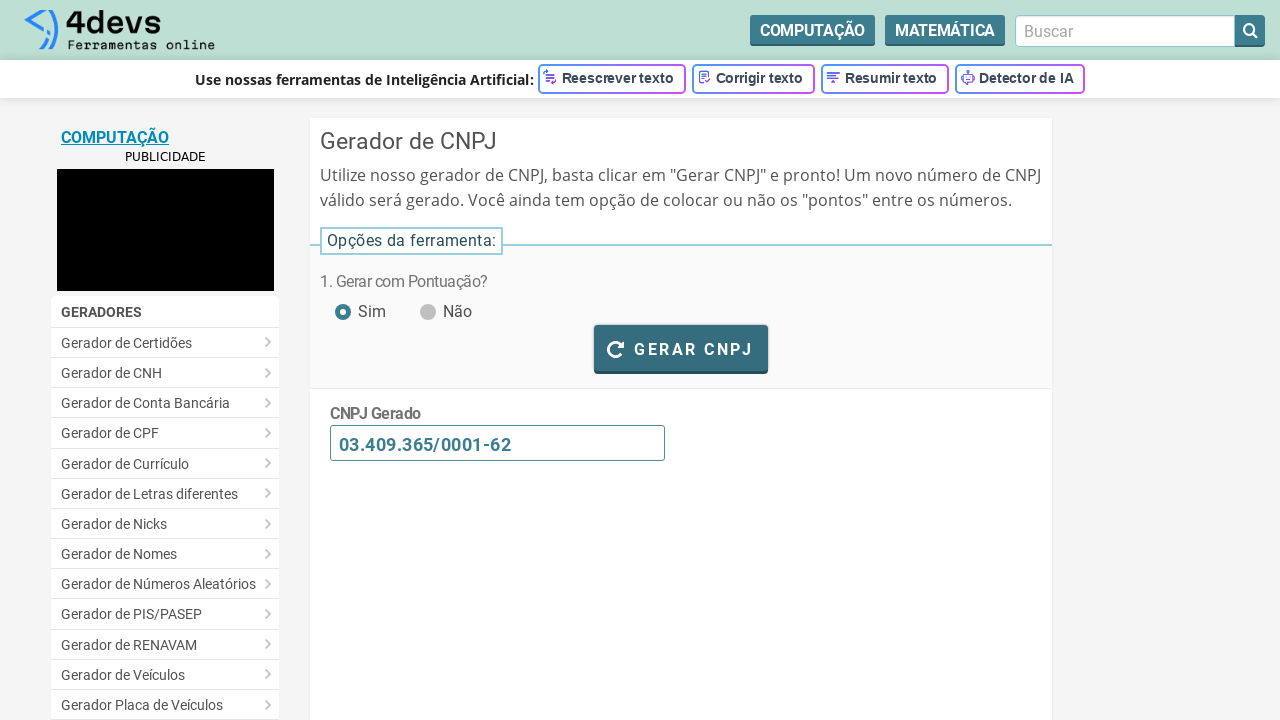

Waited for CNPJ generation to complete (Gerando... text disappeared)
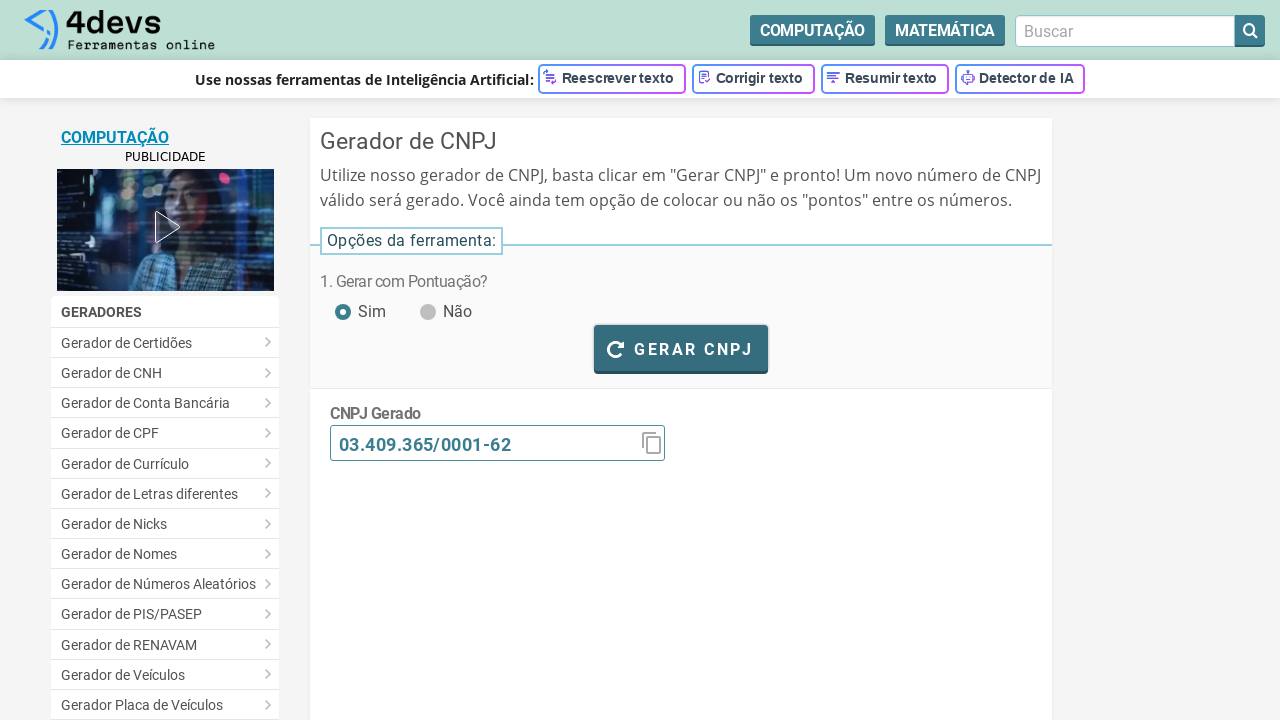

Verified CNPJ element is visible
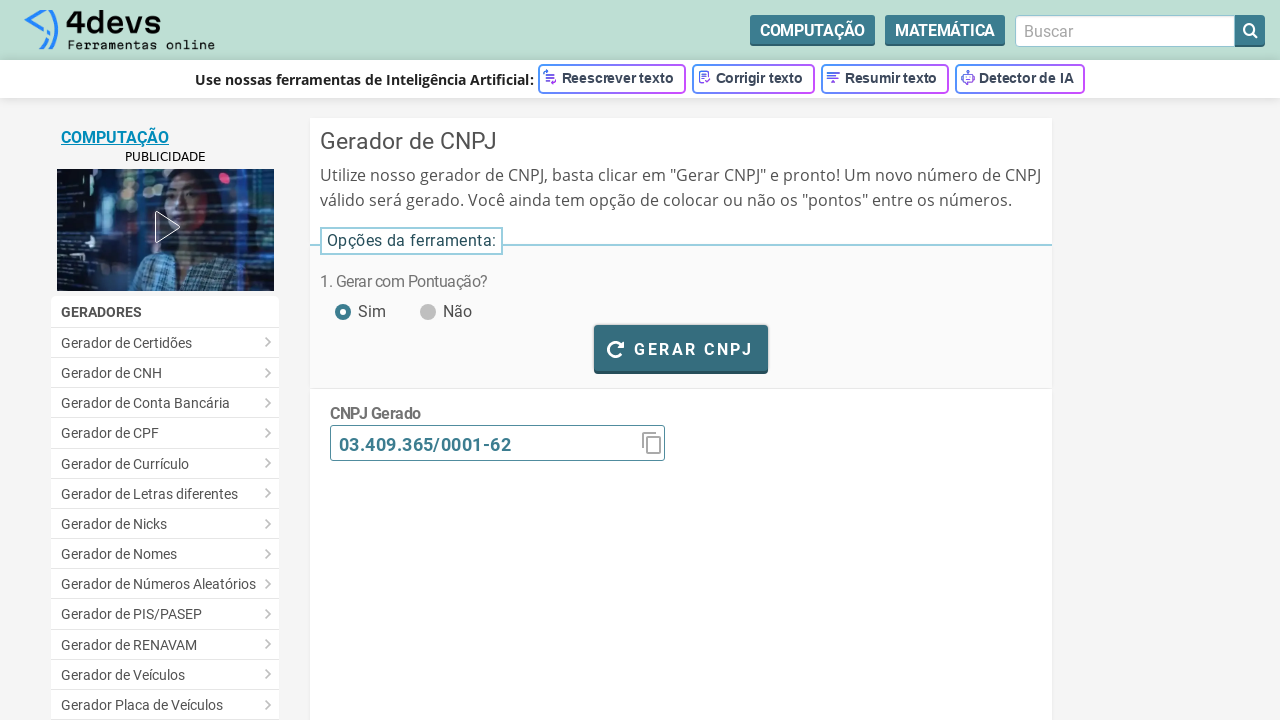

Retrieved generated CNPJ: 03.409.365/0001-62
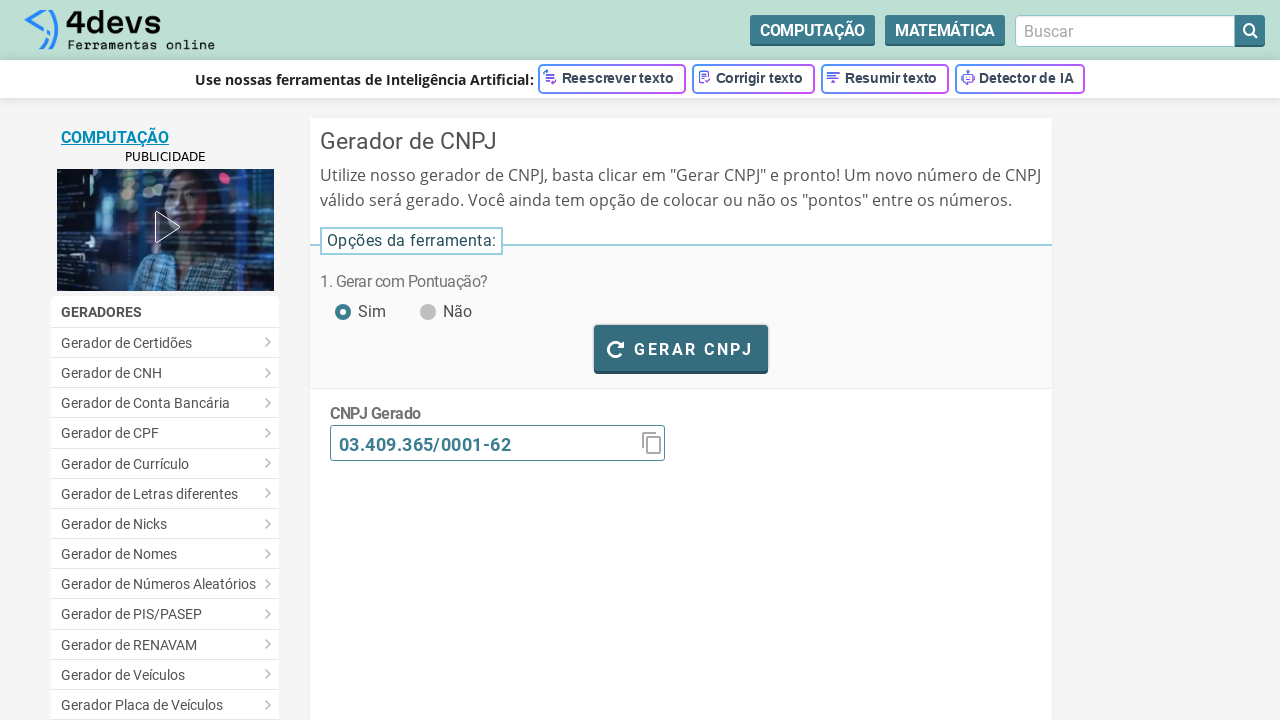

Validated CNPJ '03.409.365/0001-62' matches masked format XX.XXX.XXX/XXXX-XX
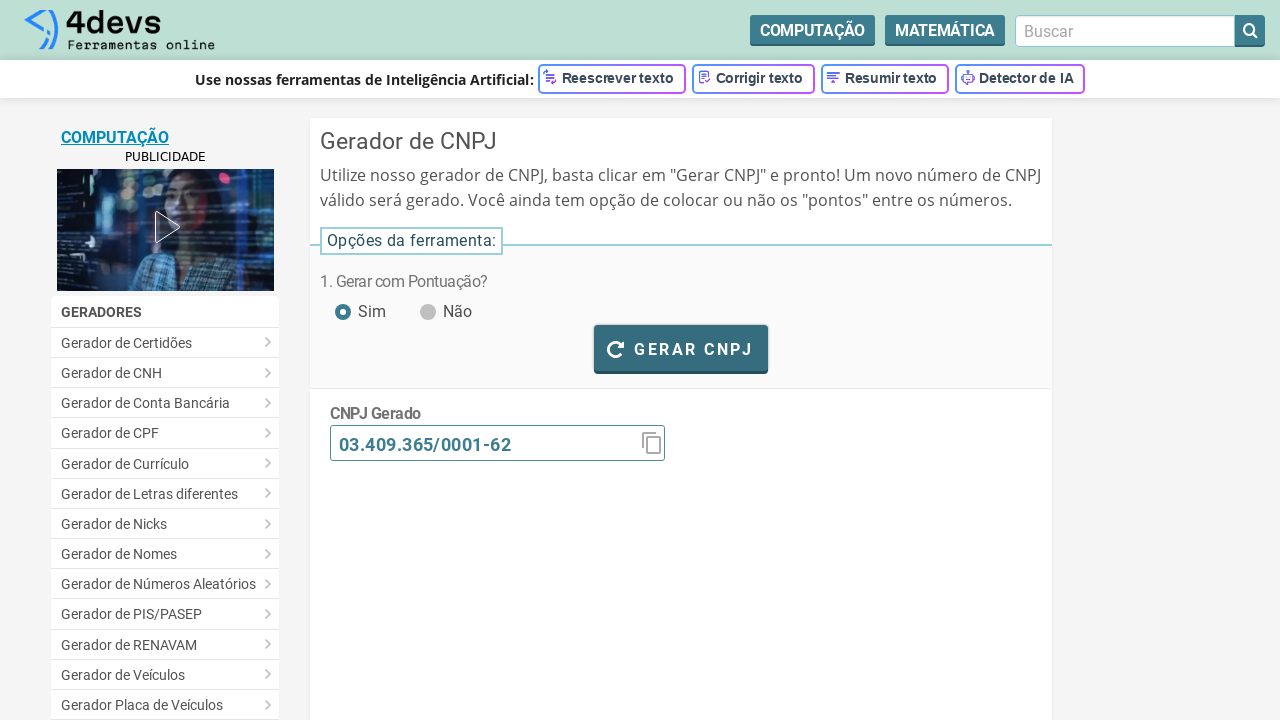

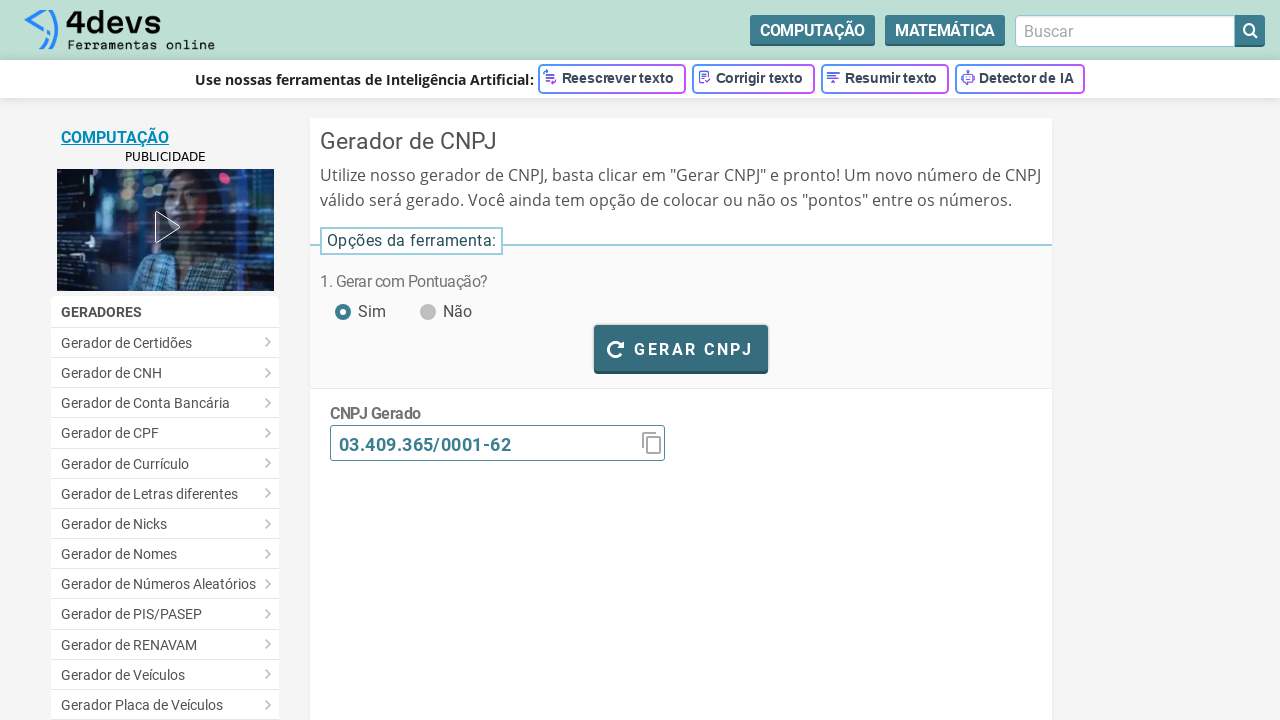